Tests drag and drop functionality on jQuery UI demo page by dragging an element and dropping it into a target area

Starting URL: https://jqueryui.com/droppable/

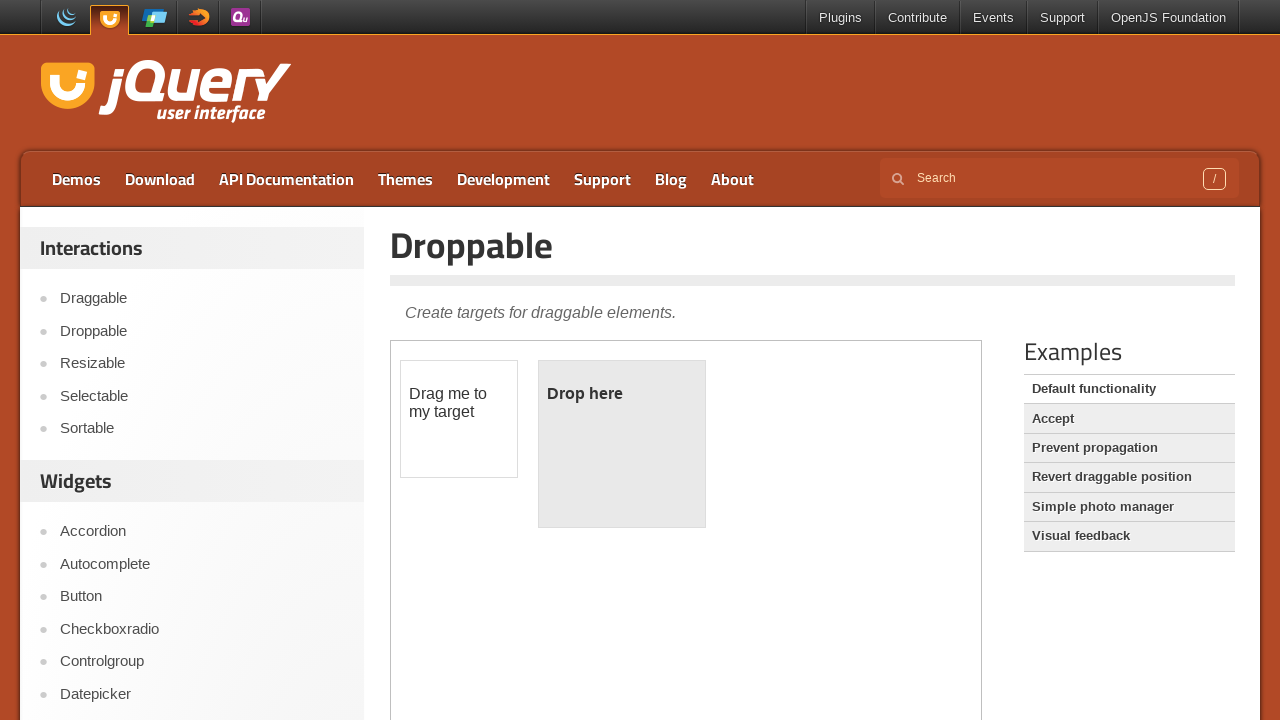

Located the demo iframe
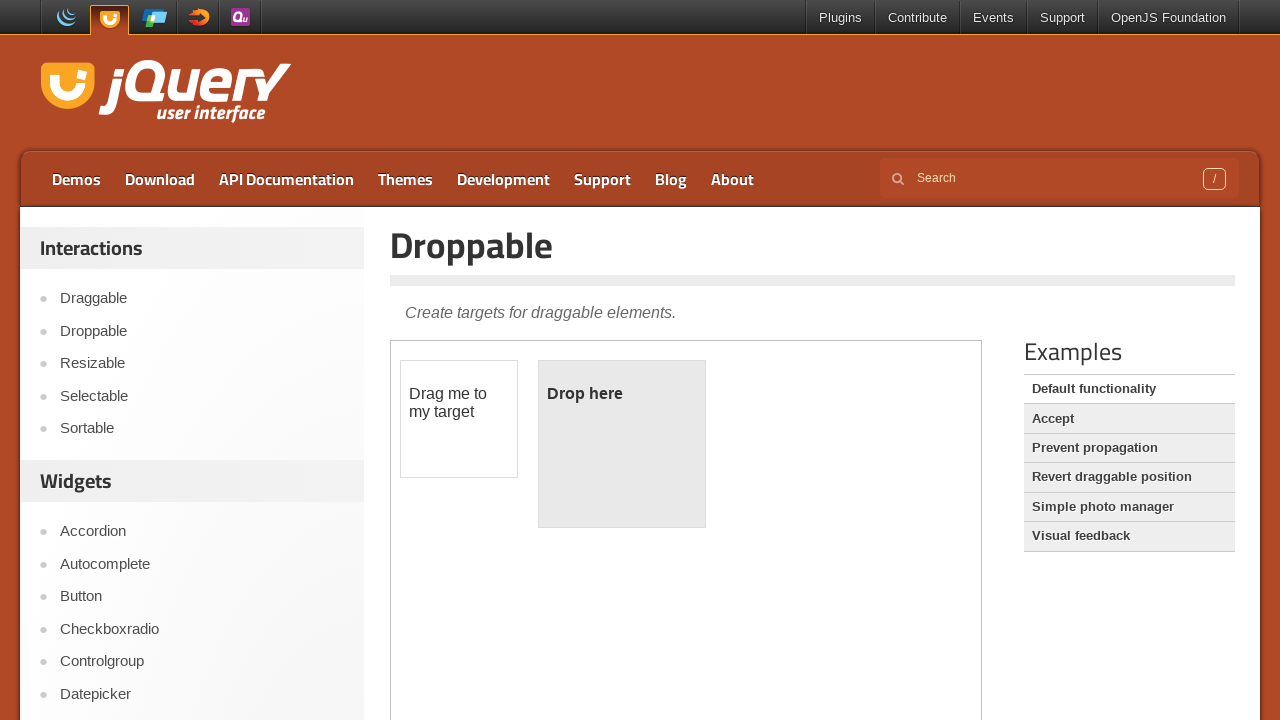

Located the draggable element
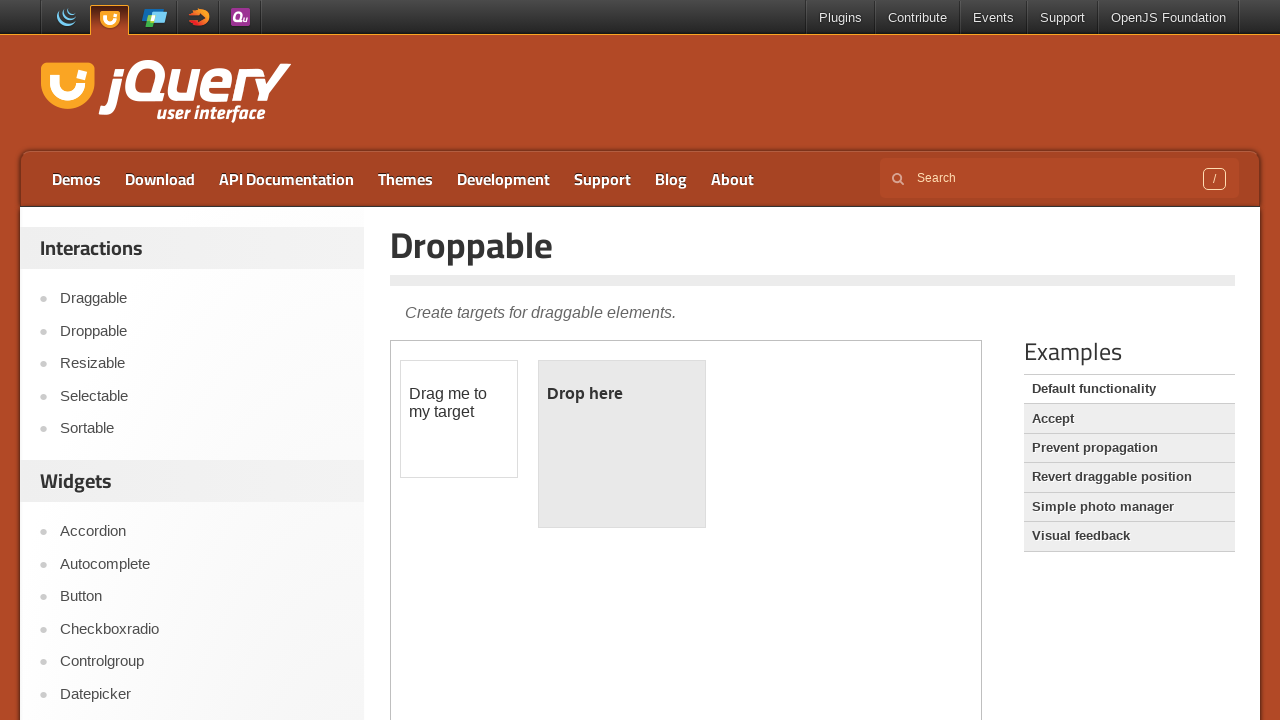

Located the droppable target element
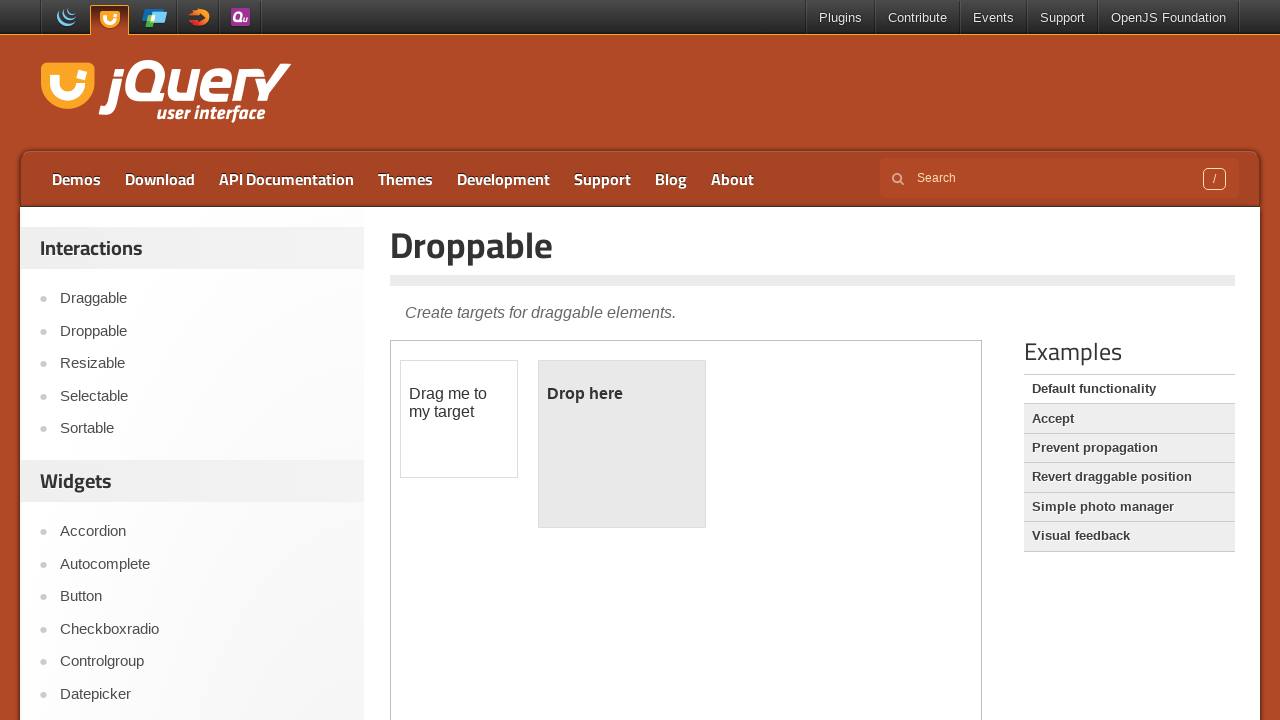

Dragged element to drop target and dropped it at (622, 444)
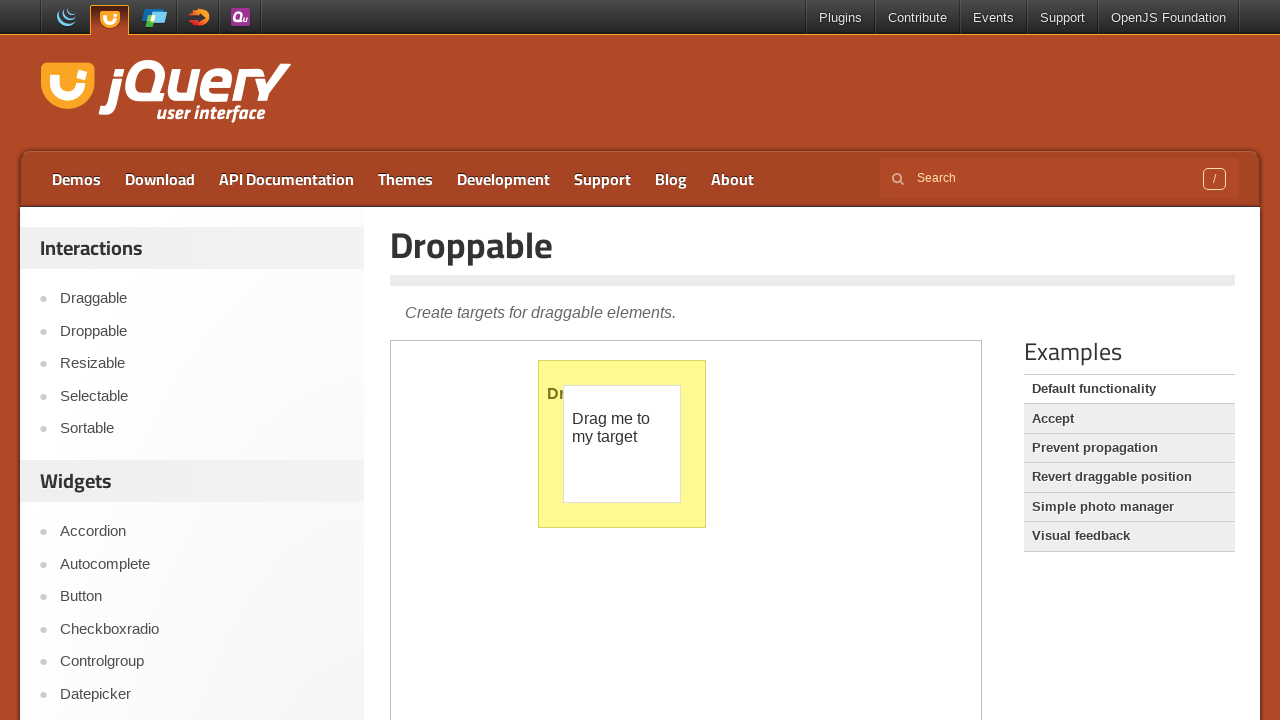

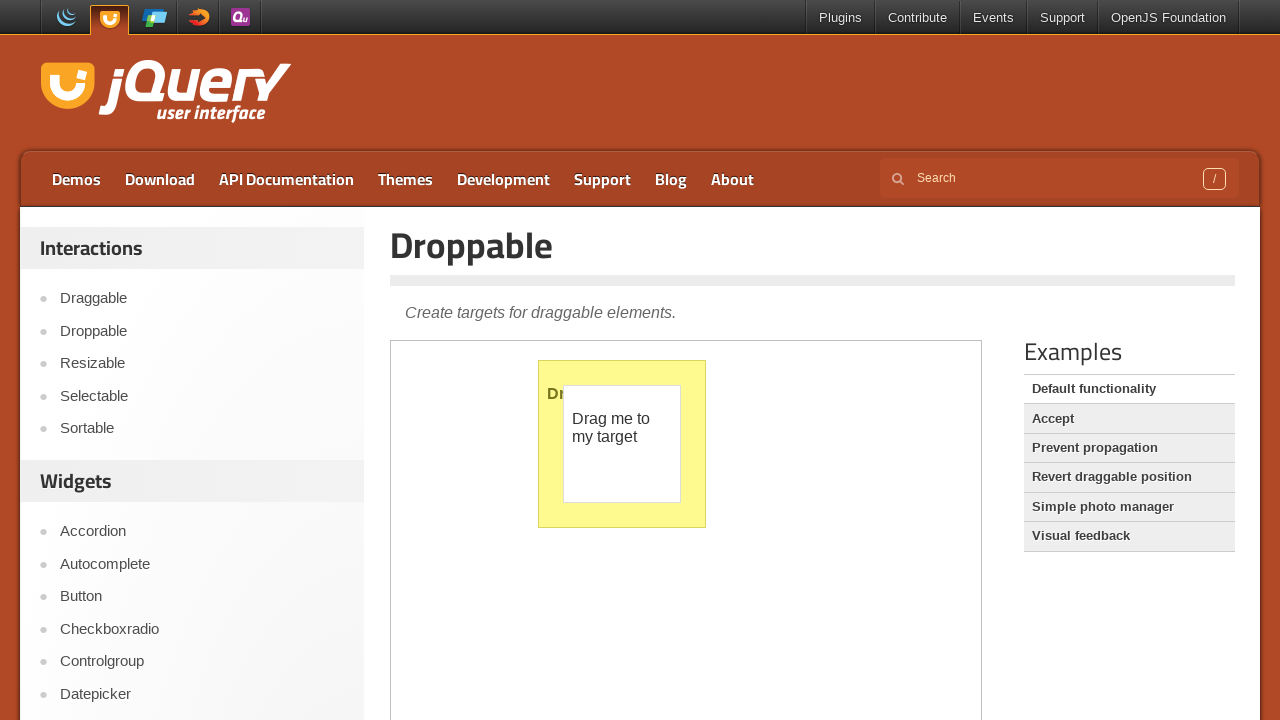